Tests home page navigation by clicking the Home button and verifying the home page is displayed

Starting URL: https://www.demoblaze.com

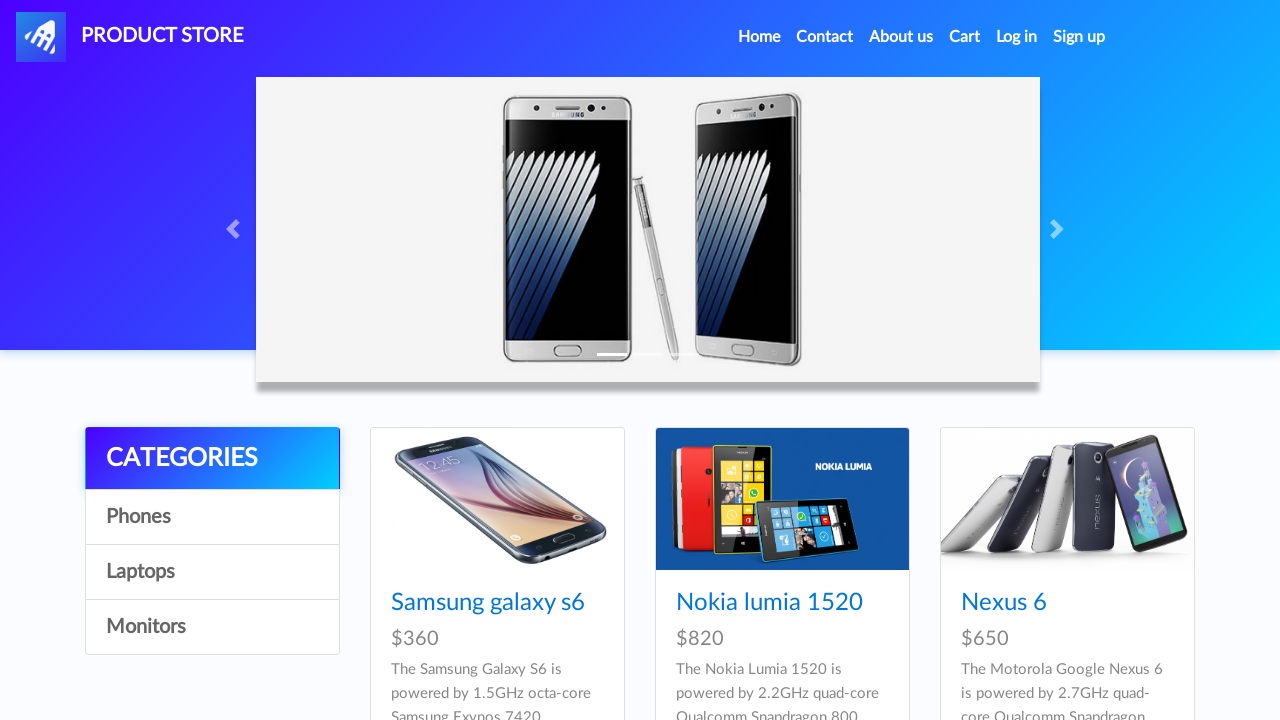

Navigation bar loaded and became visible
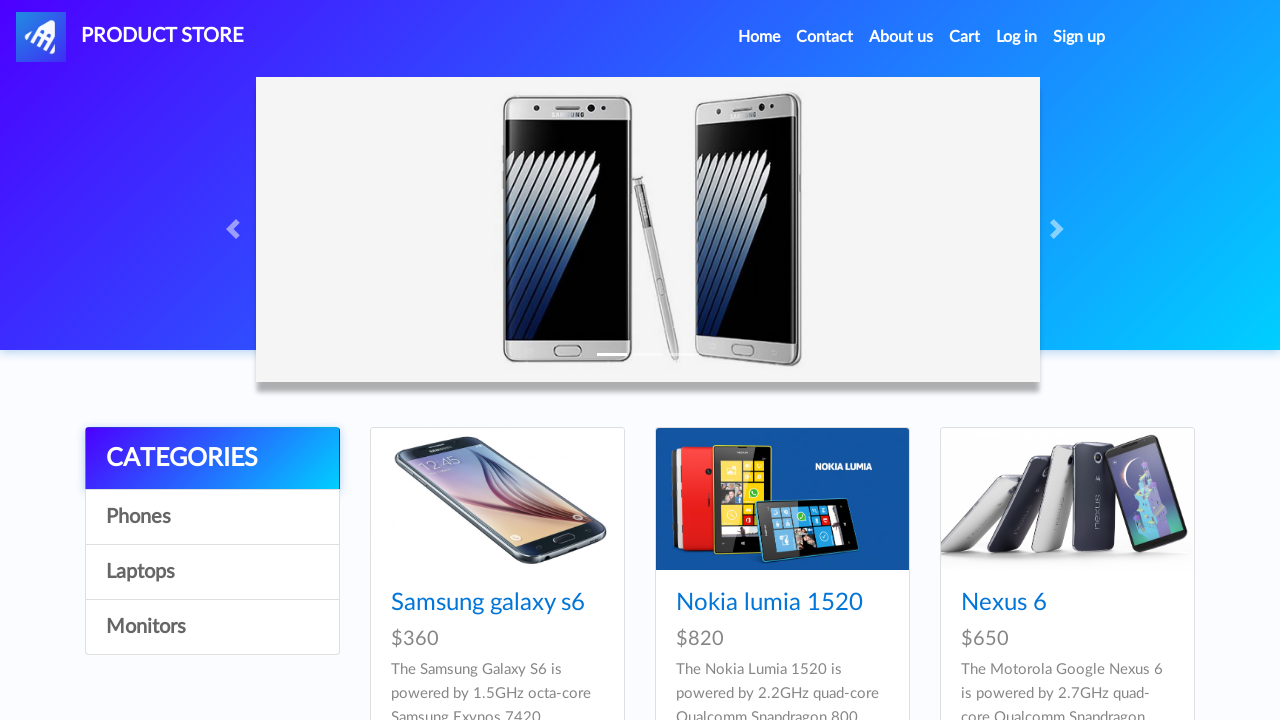

Clicked Home button in navigation at (759, 37) on xpath=//*[@id='navbarExample']/ul/li[1]/a
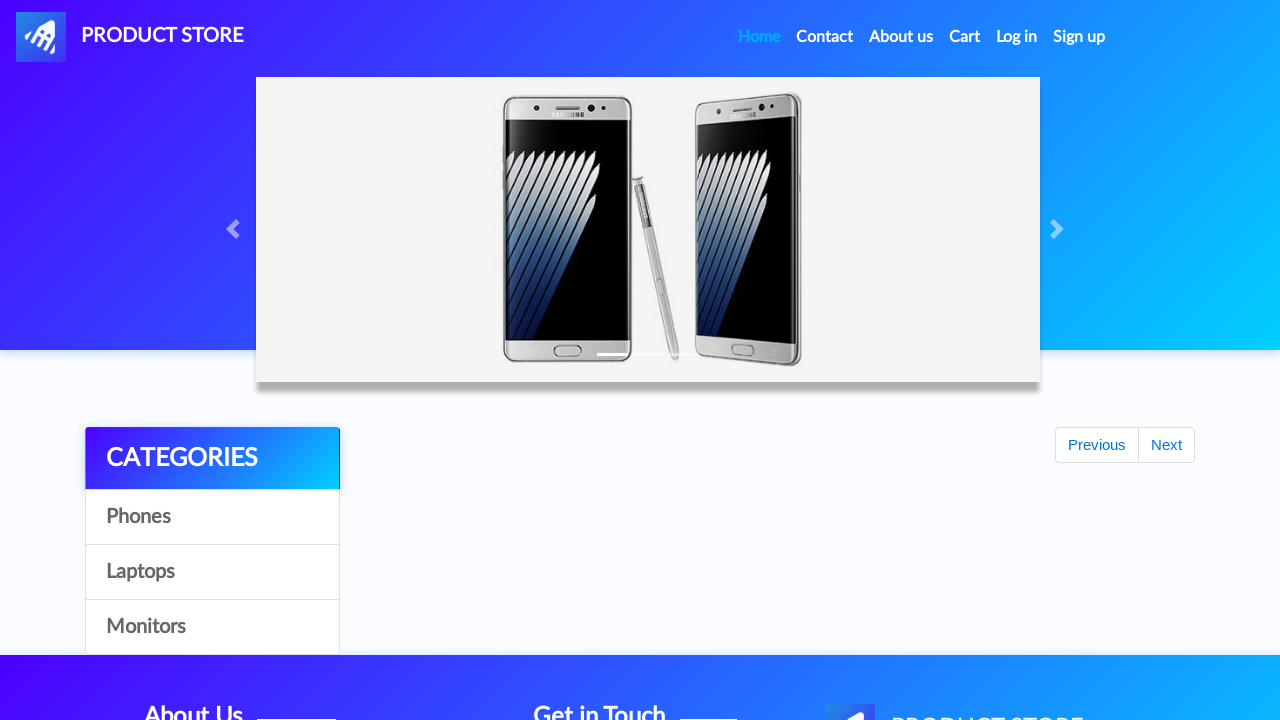

Home page displayed and logo is visible
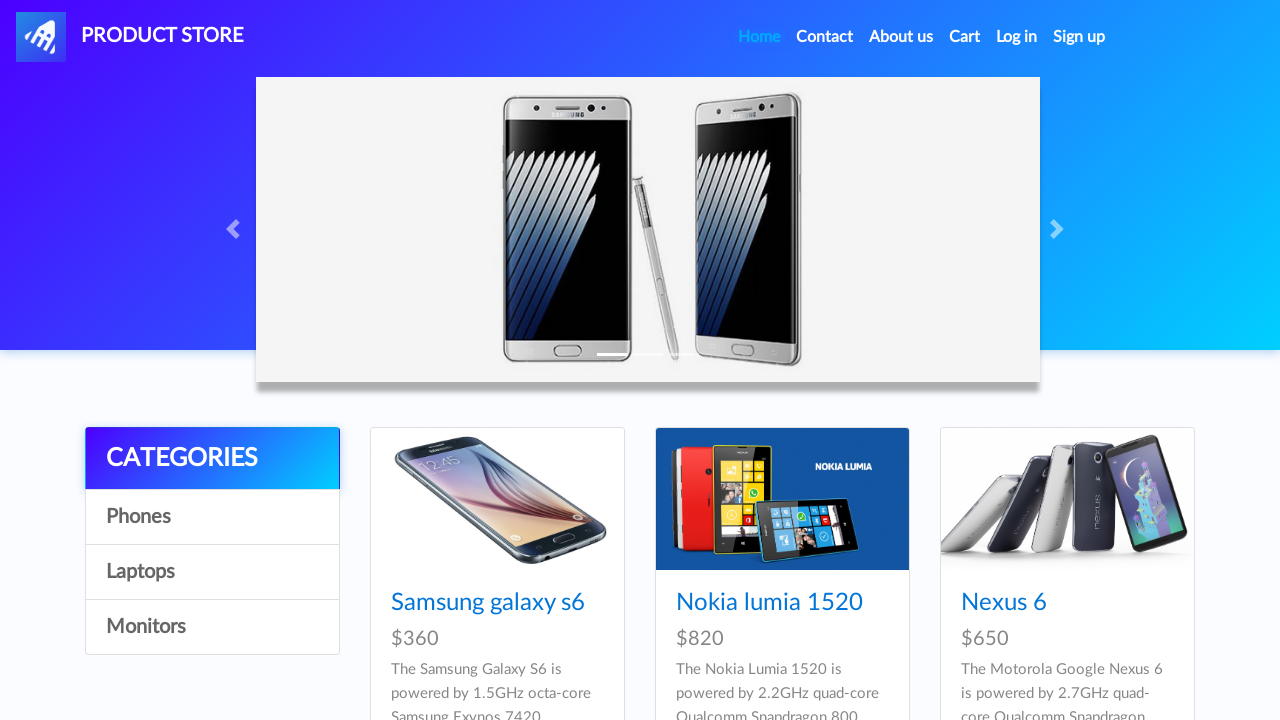

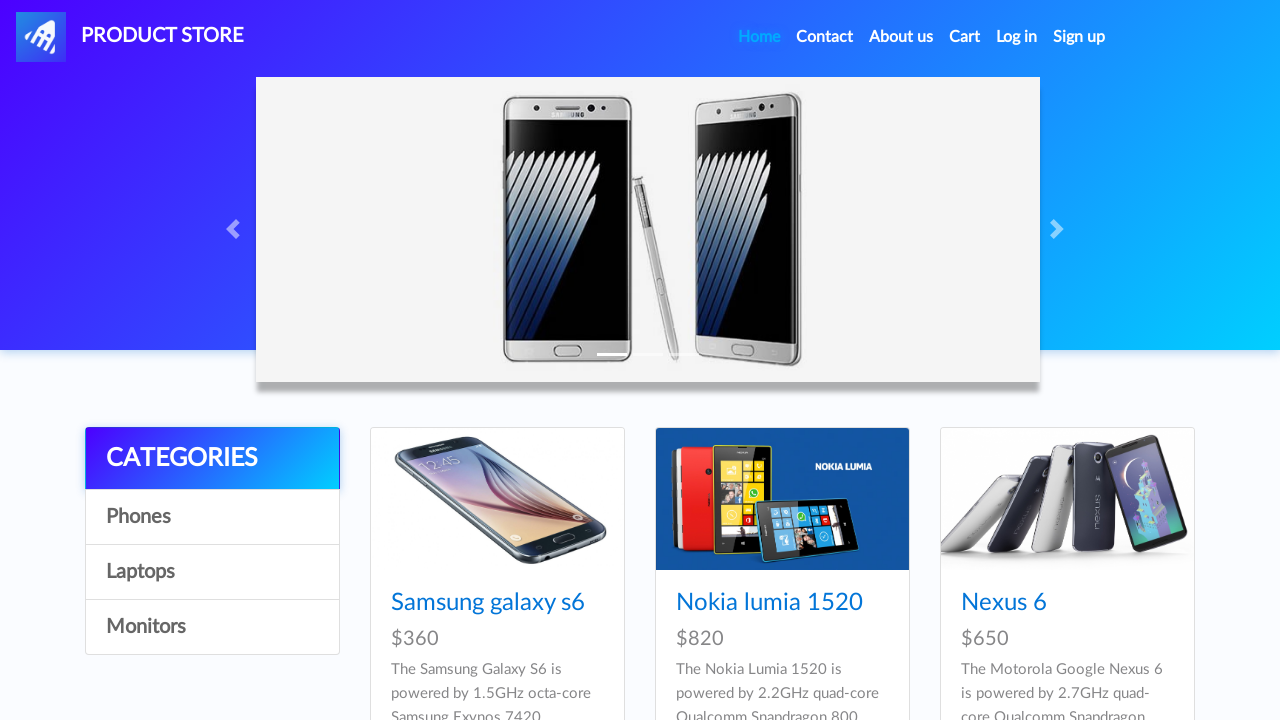